Tests input field clearing and filling functionality by clearing an existing value, typing a new value, verifying it, then clearing again to ensure the field is empty

Starting URL: https://letcode.in/edit

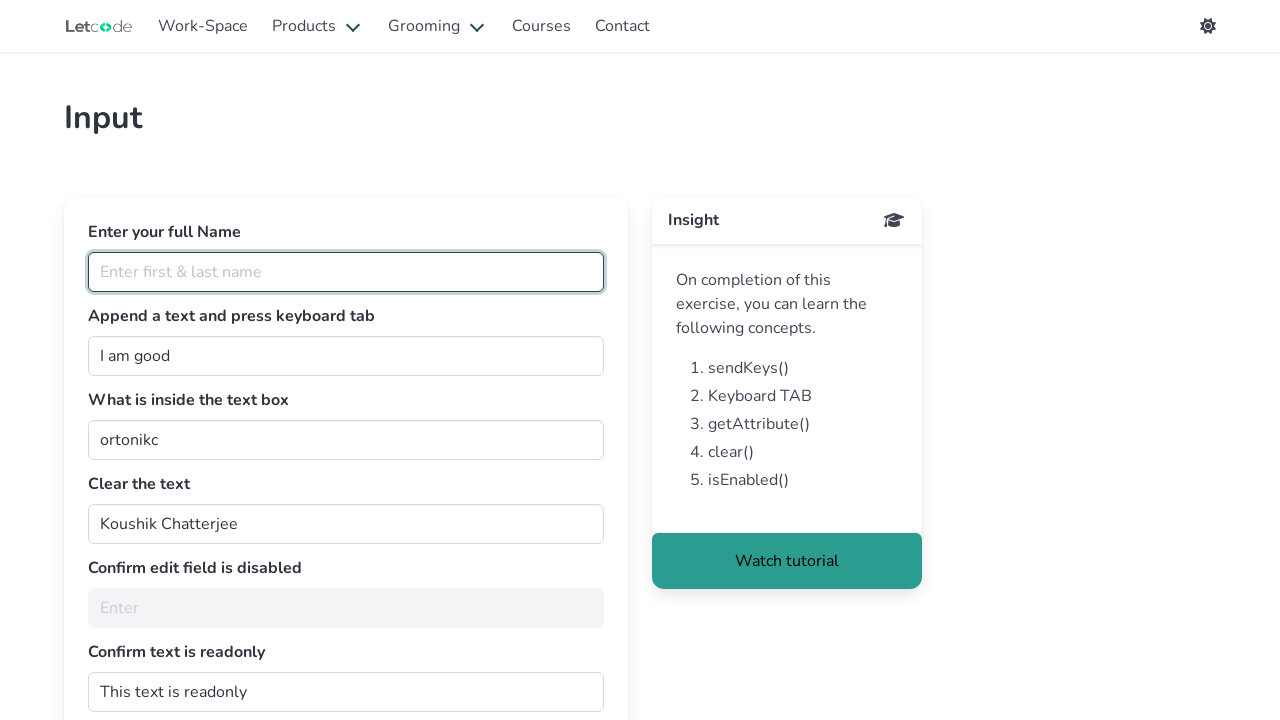

Located the input field with id 'clearMe'
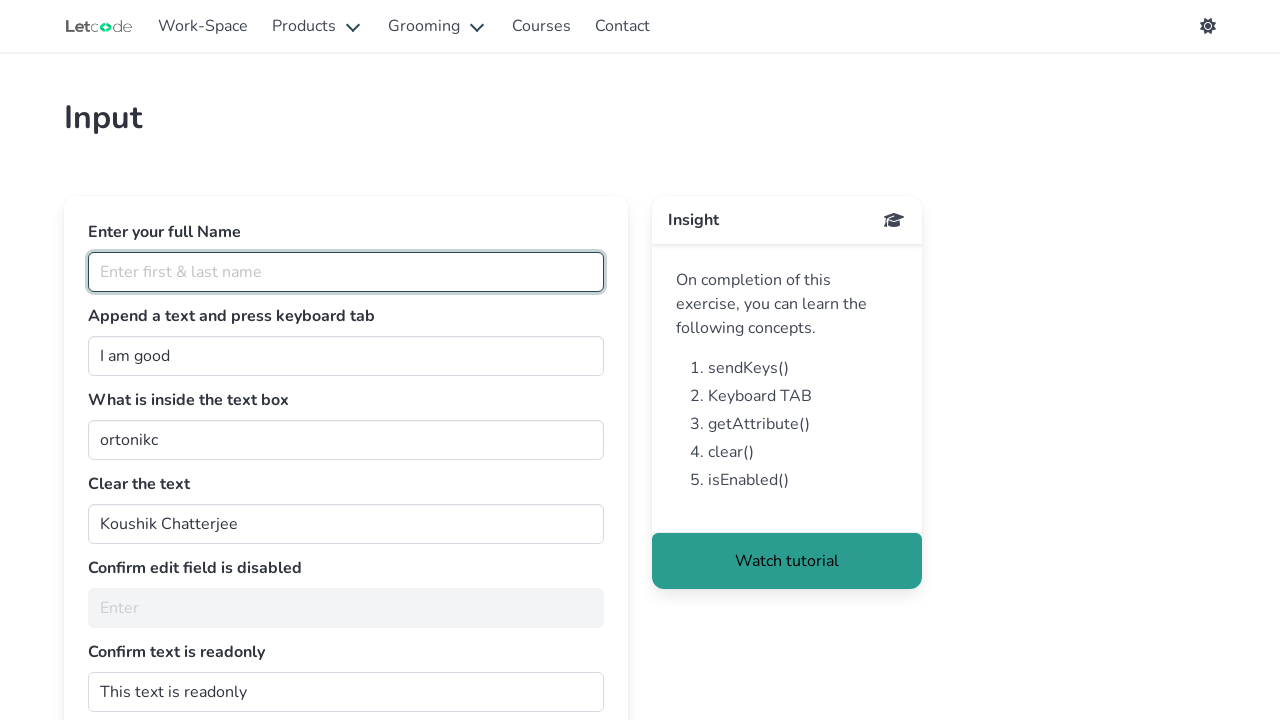

Cleared existing value from the input field on #clearMe
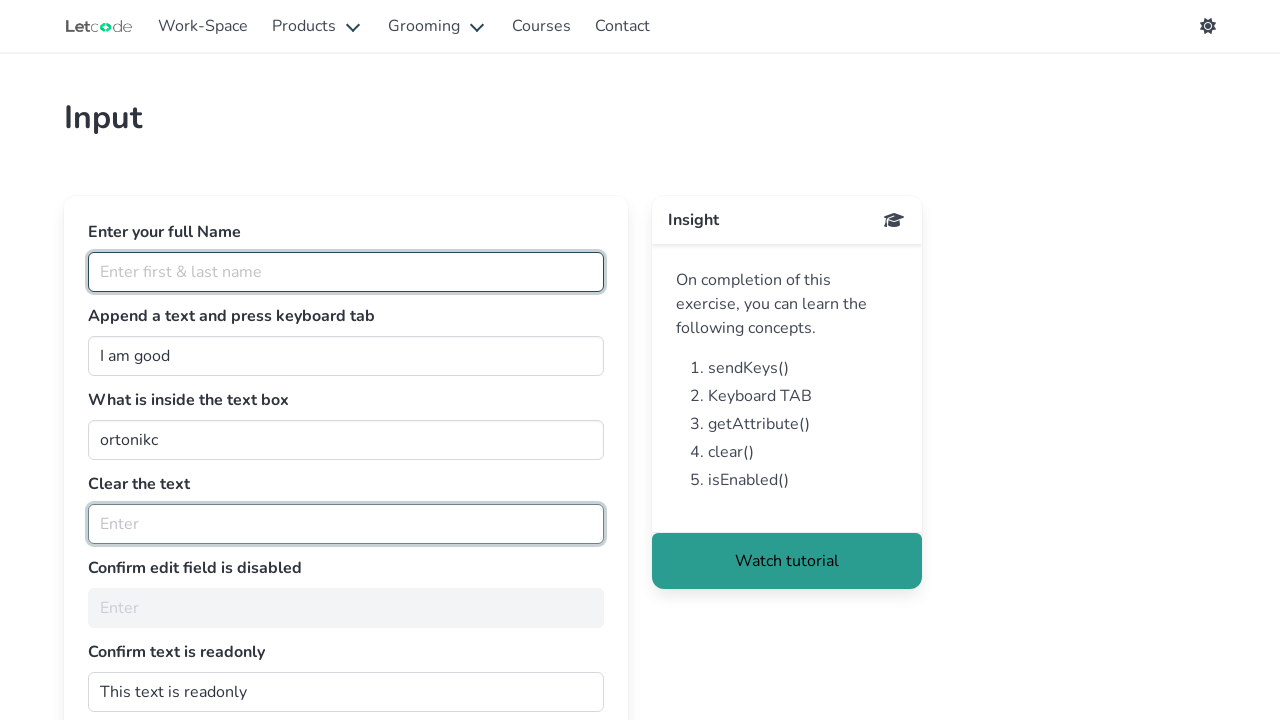

Filled input field with 'John' on #clearMe
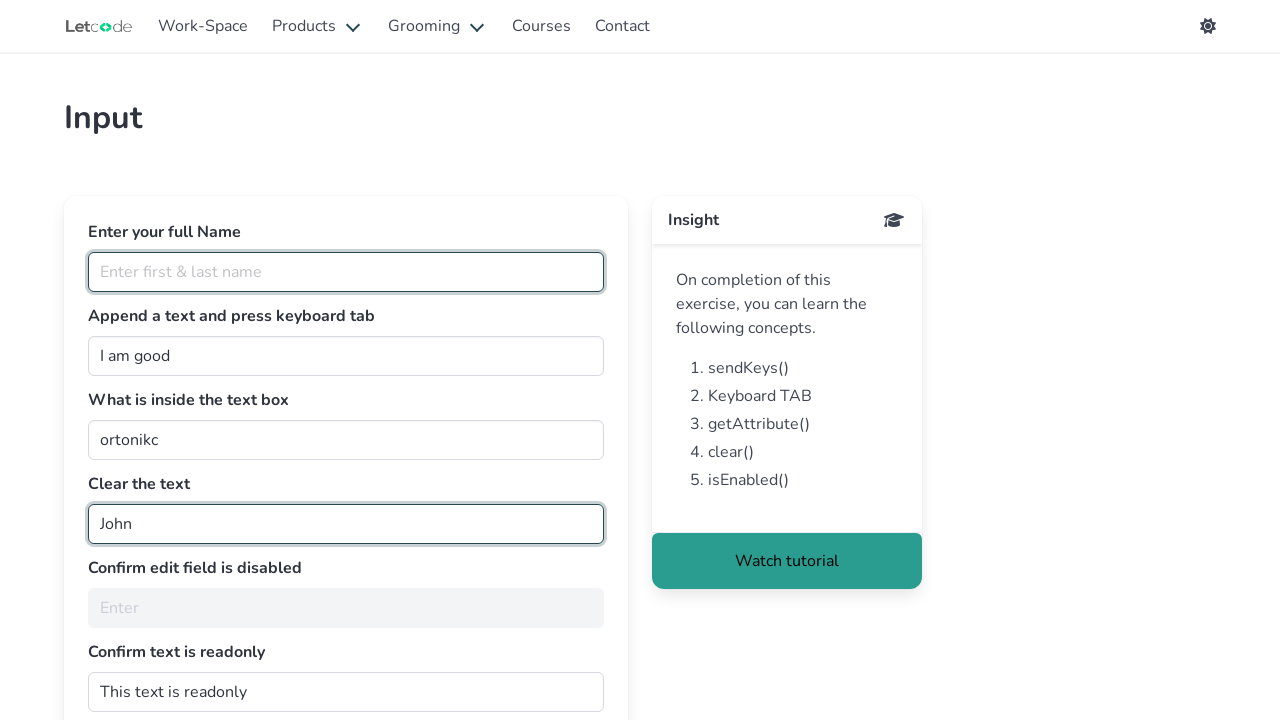

Verified input field contains 'John'
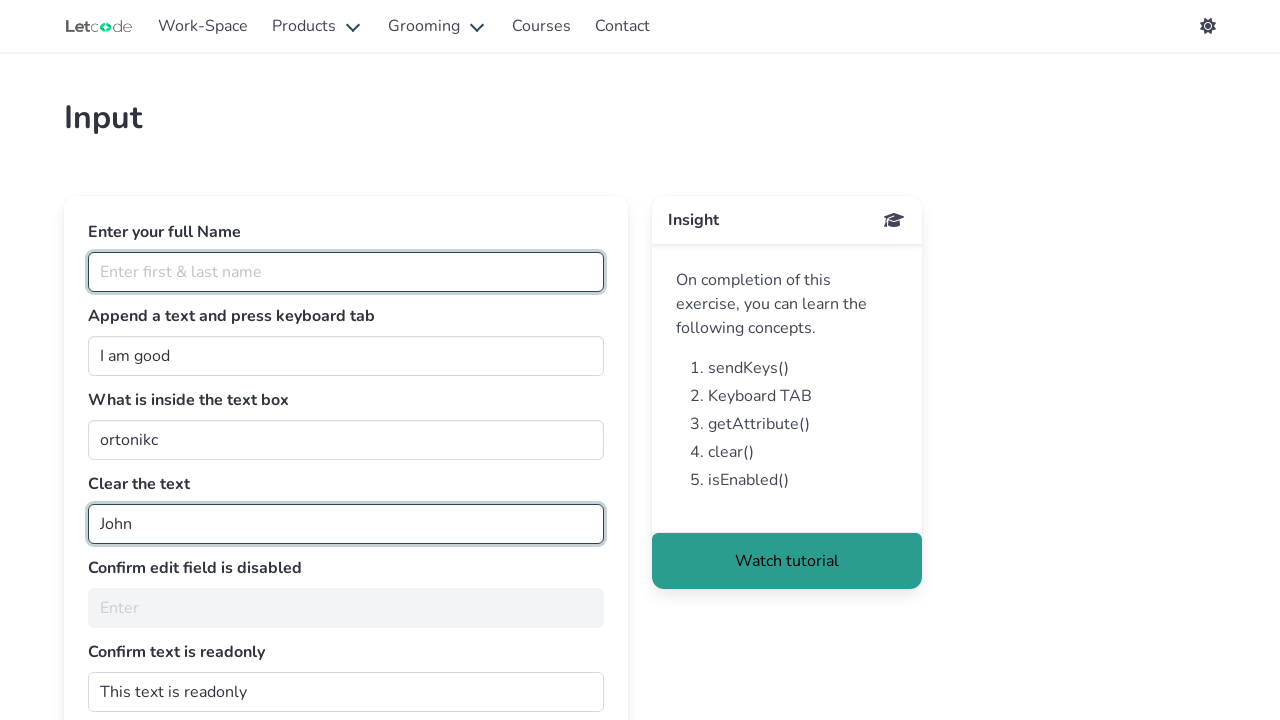

Cleared the input field again on #clearMe
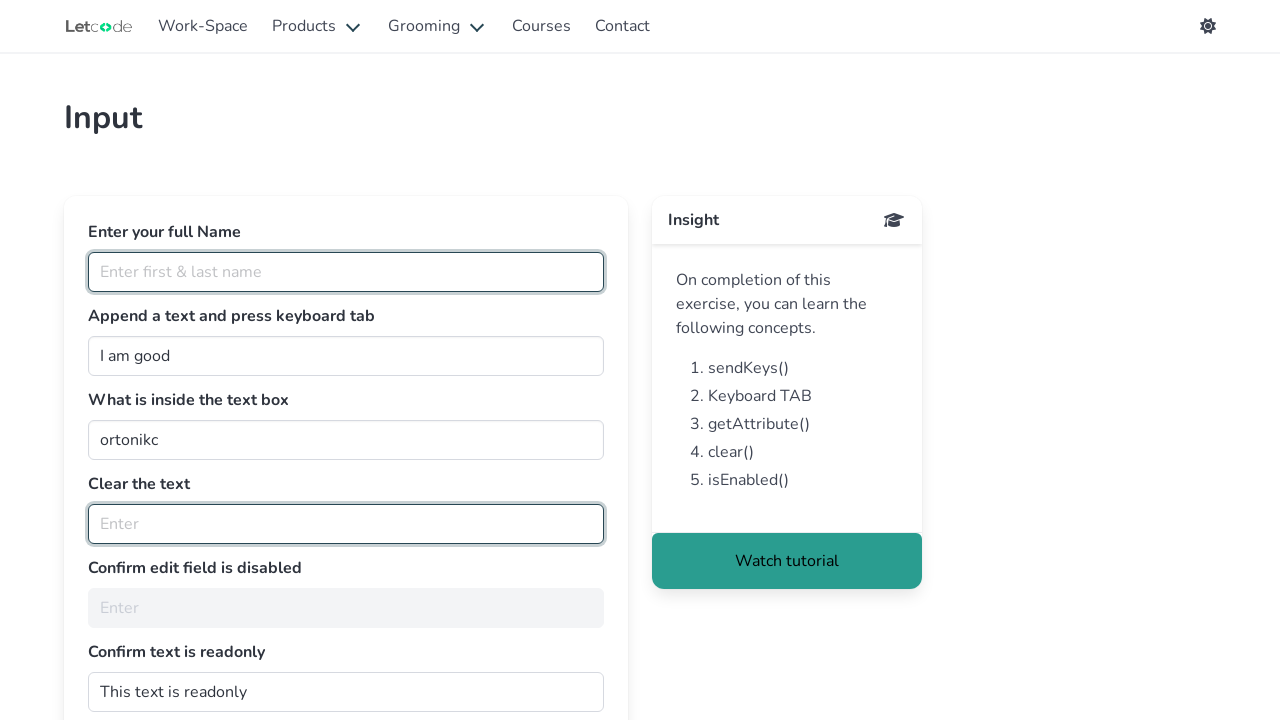

Verified input field is now empty
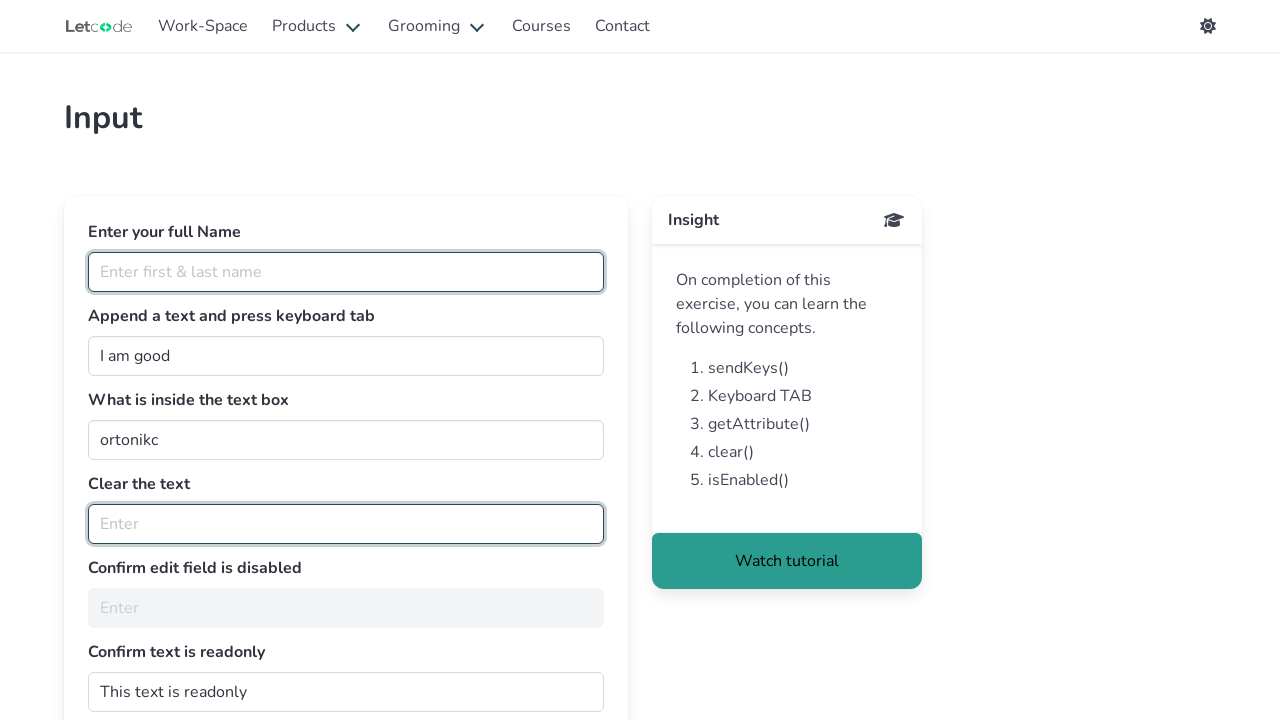

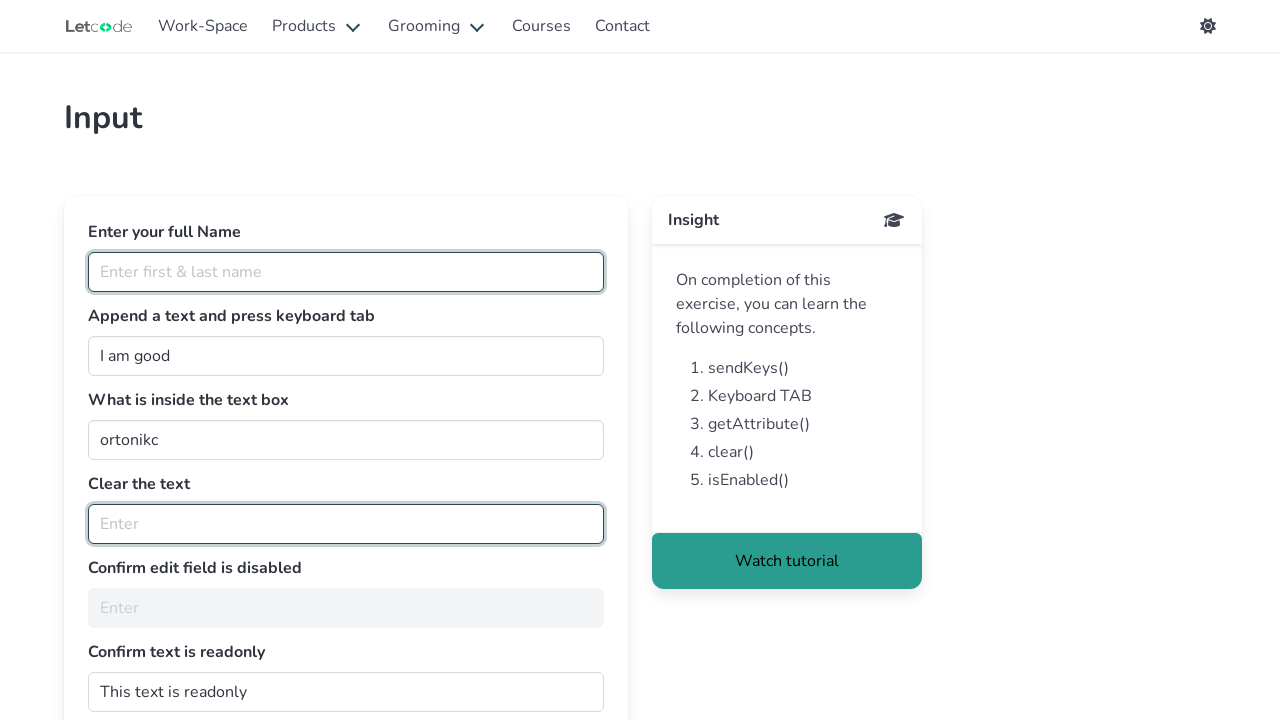